Tests un-marking todo items as complete by unchecking their checkboxes

Starting URL: https://demo.playwright.dev/todomvc

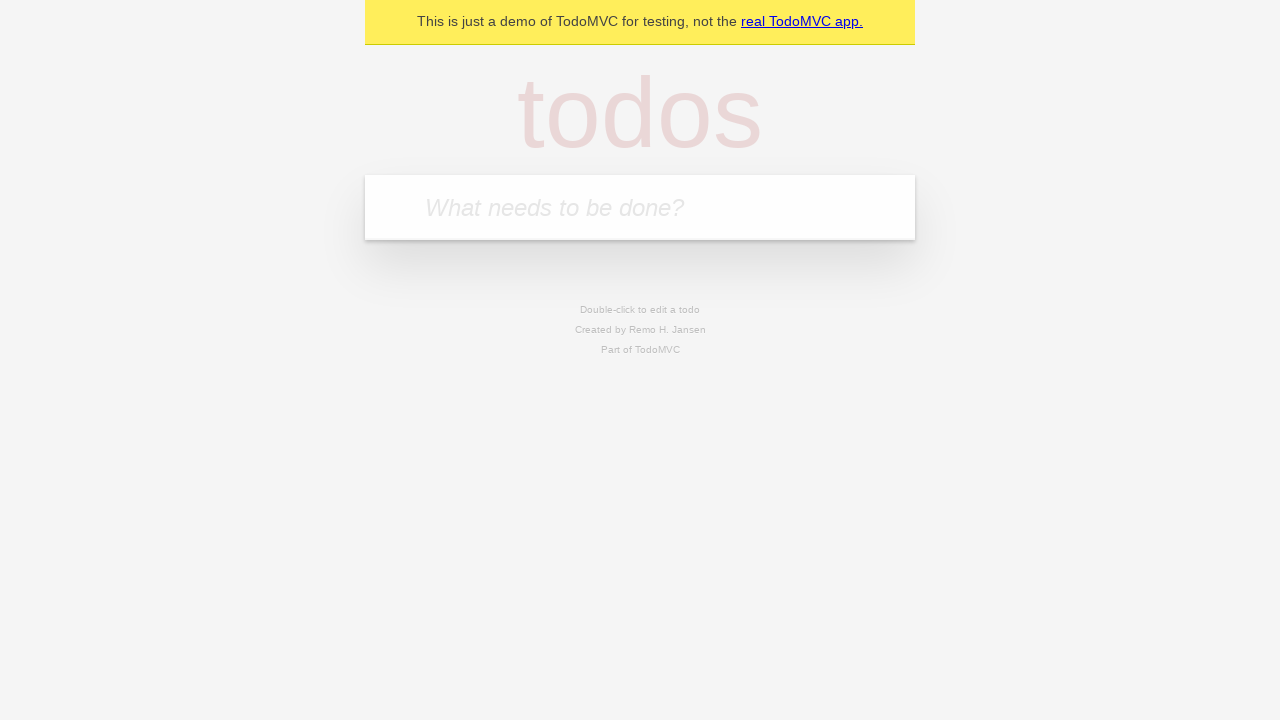

Filled input field with 'buy some cheese' on internal:attr=[placeholder="What needs to be done?"i]
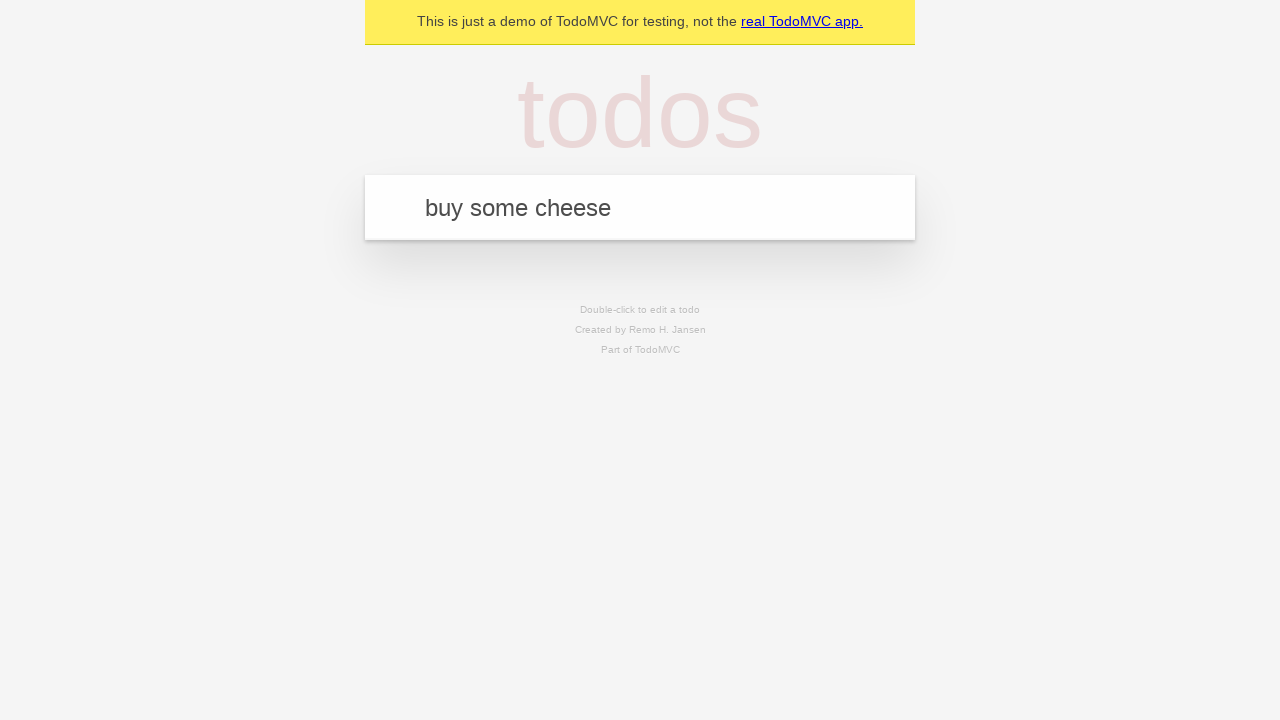

Pressed Enter to create first todo item on internal:attr=[placeholder="What needs to be done?"i]
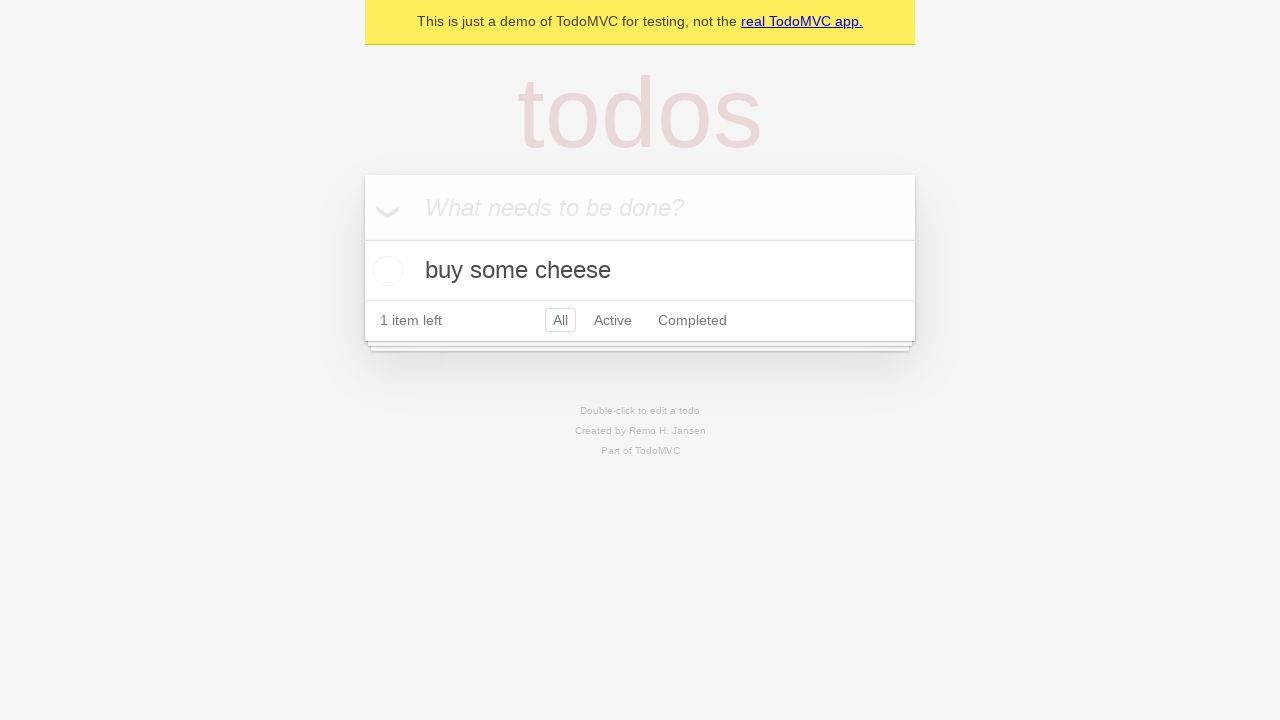

Filled input field with 'feed the cat' on internal:attr=[placeholder="What needs to be done?"i]
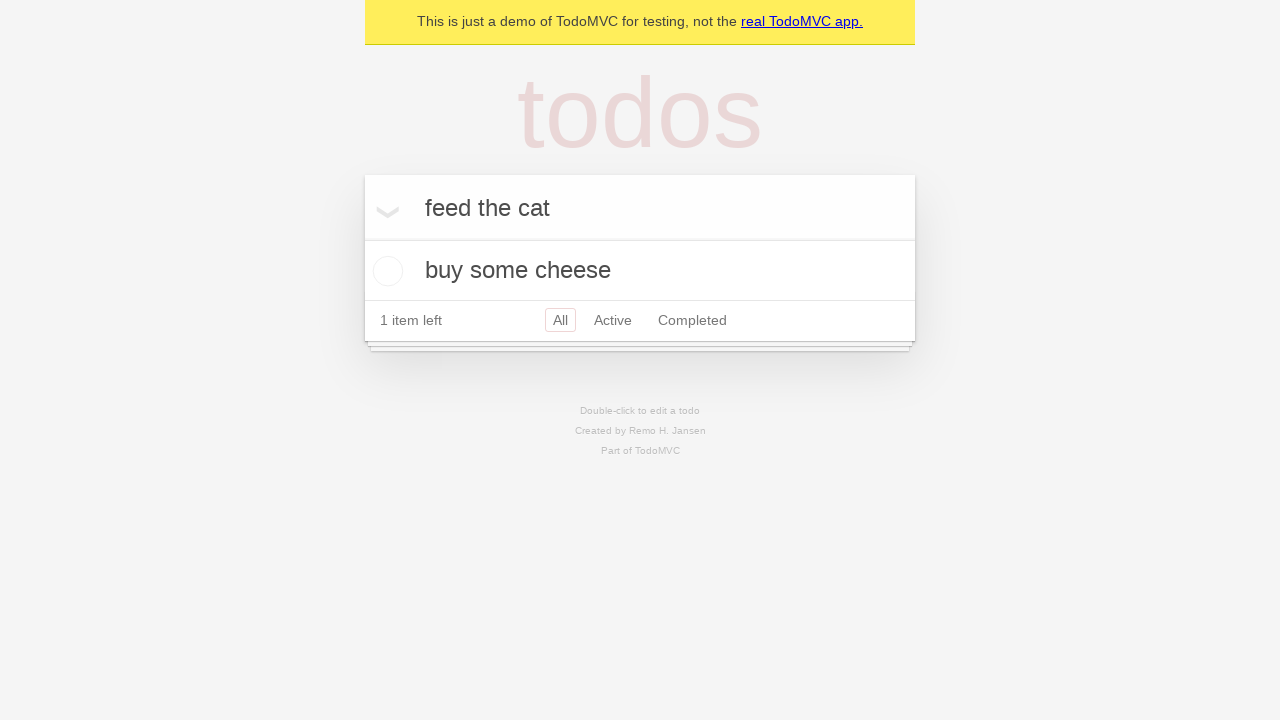

Pressed Enter to create second todo item on internal:attr=[placeholder="What needs to be done?"i]
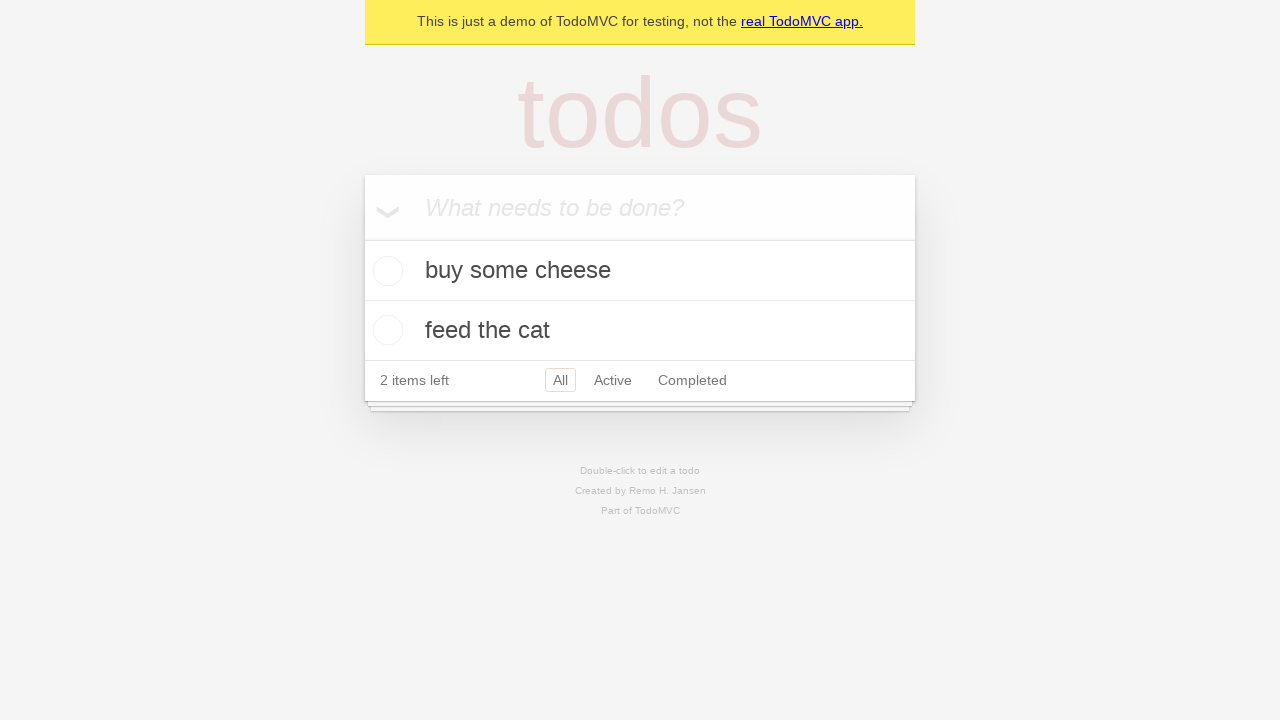

Checked checkbox for first todo item 'buy some cheese' at (385, 271) on internal:testid=[data-testid="todo-item"s] >> nth=0 >> internal:role=checkbox
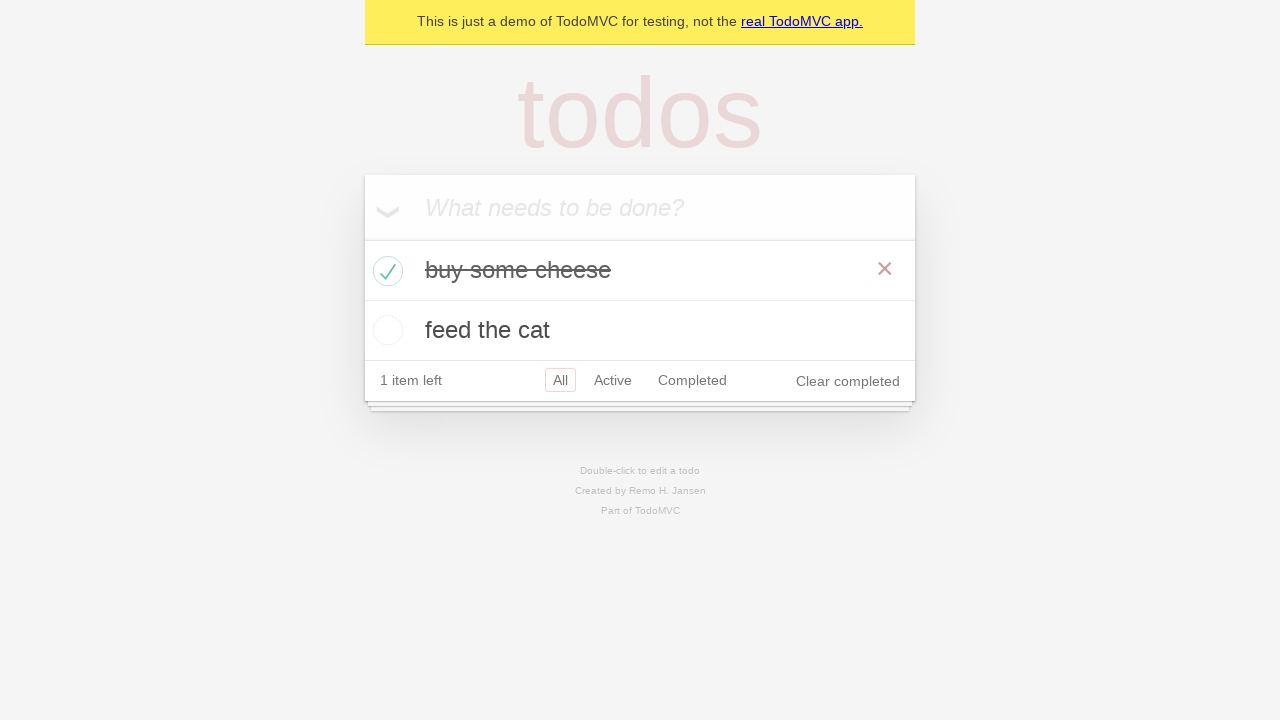

Unchecked checkbox for first todo item to mark it as incomplete at (385, 271) on internal:testid=[data-testid="todo-item"s] >> nth=0 >> internal:role=checkbox
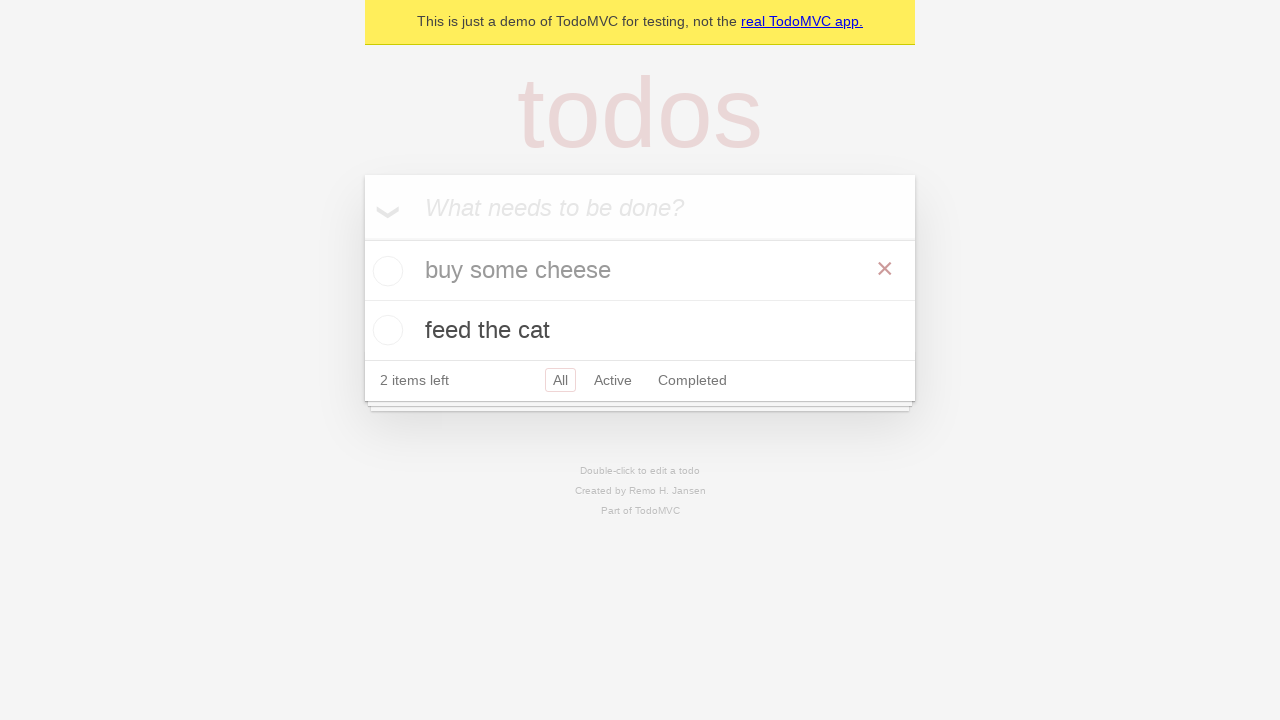

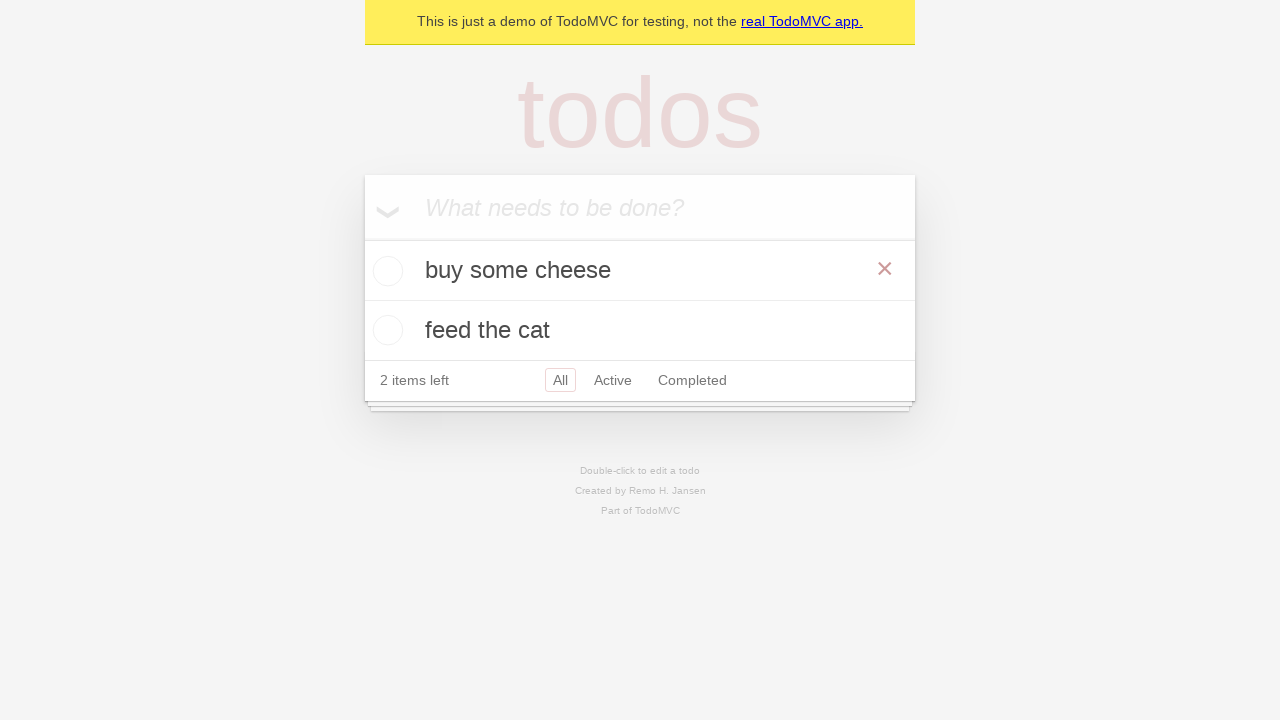